Tests JavaScript prompt dialog by clicking the JS Prompt button, entering text, accepting the dialog, and verifying the entered text in the result

Starting URL: https://the-internet.herokuapp.com/javascript_alerts

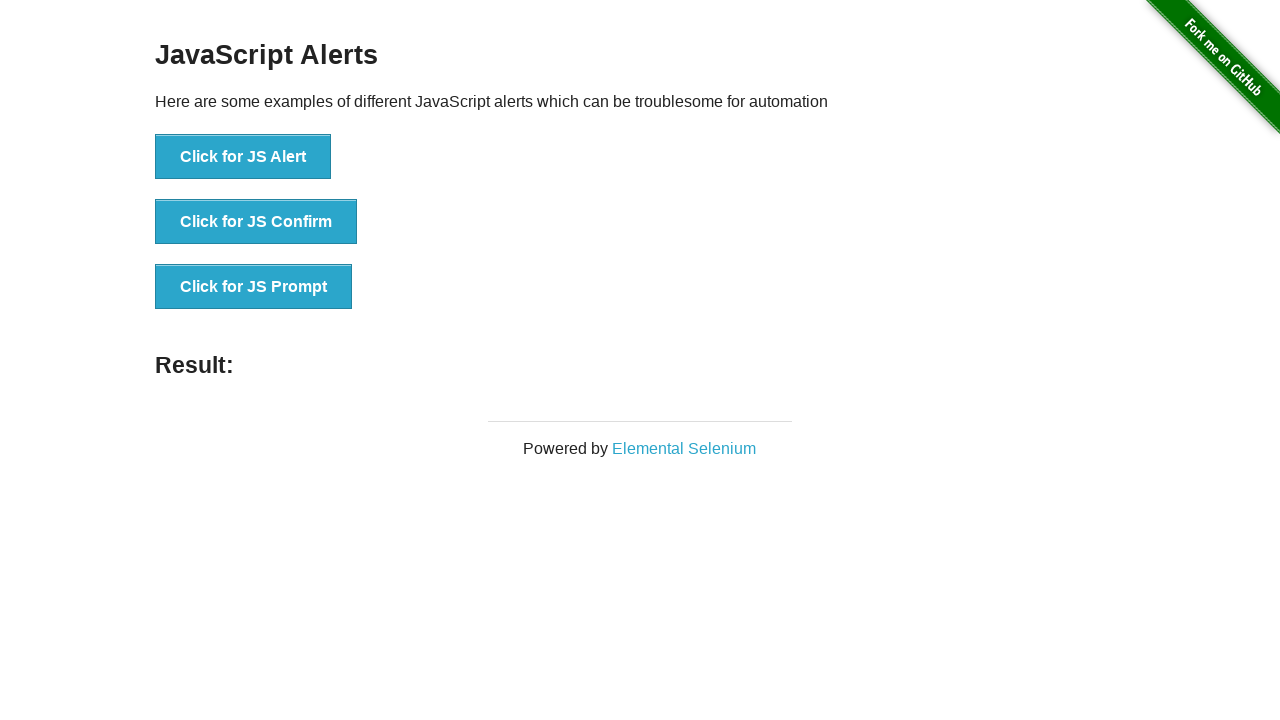

Set up dialog handler to accept prompt with text 'What's up?'
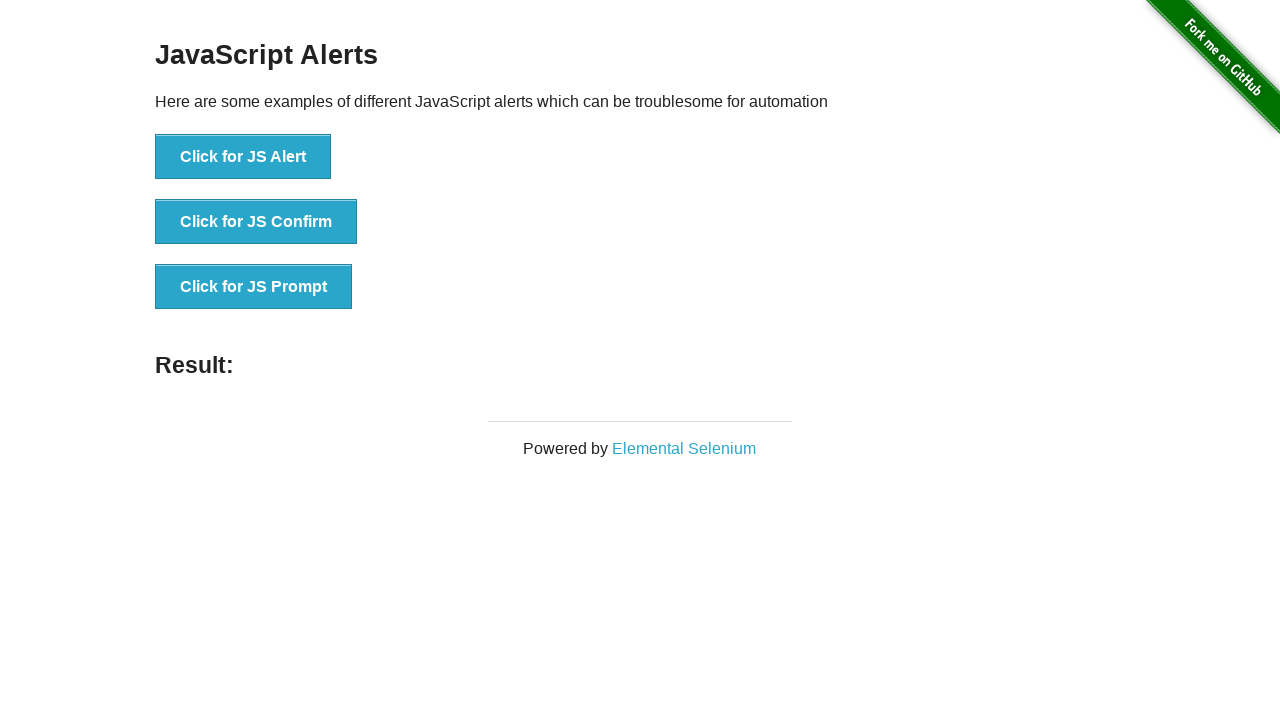

Clicked the JS Prompt button at (254, 287) on button[onclick='jsPrompt()']
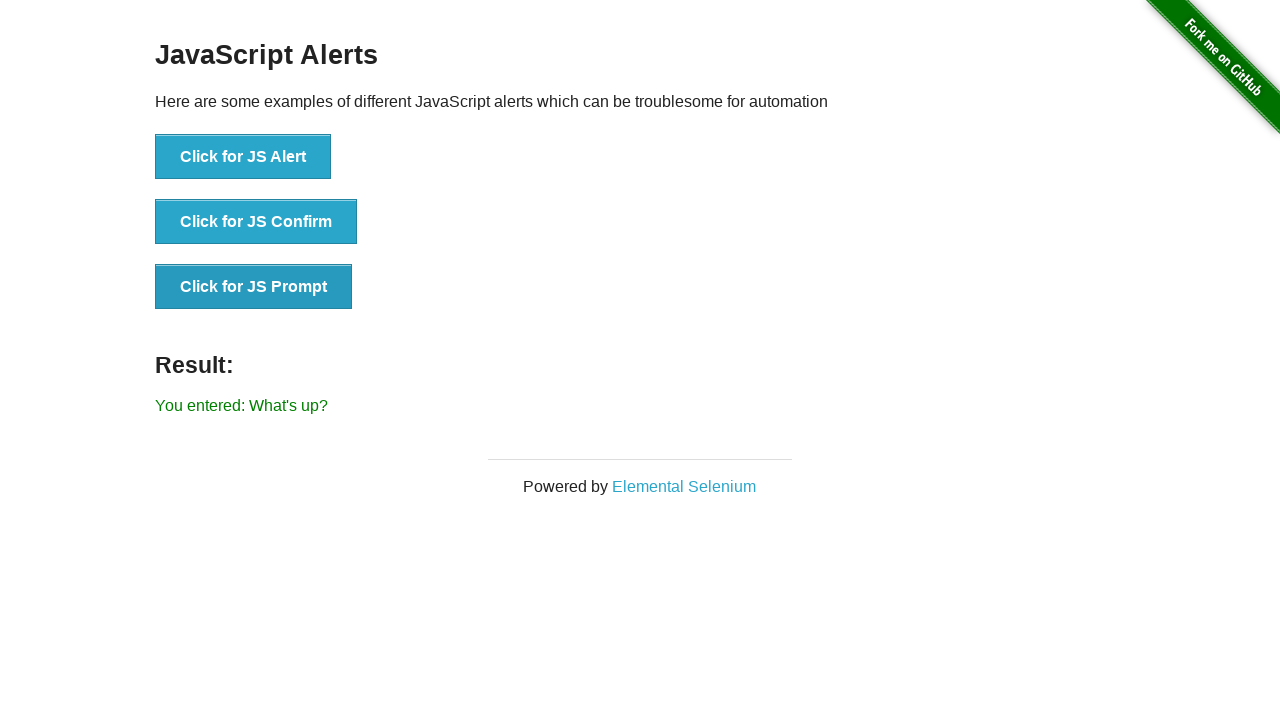

Result element loaded after prompt dialog was accepted
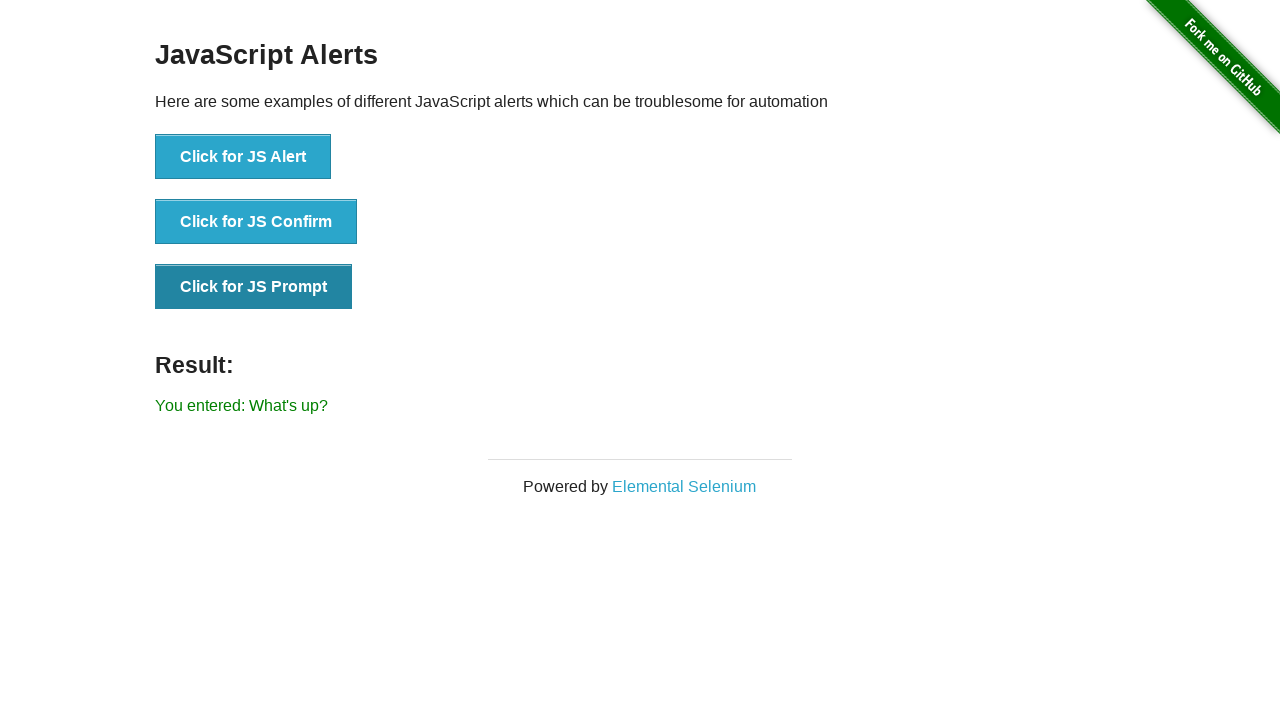

Located the result element
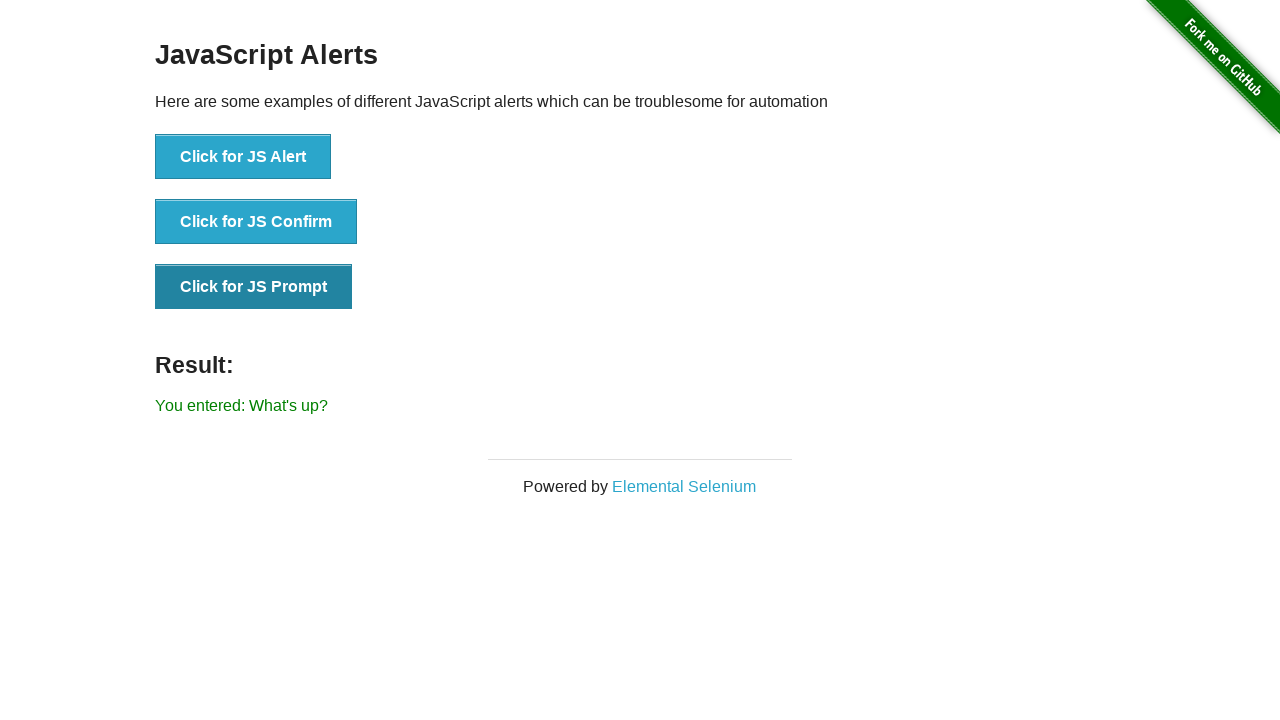

Verified that result text contains 'You entered: What's up?'
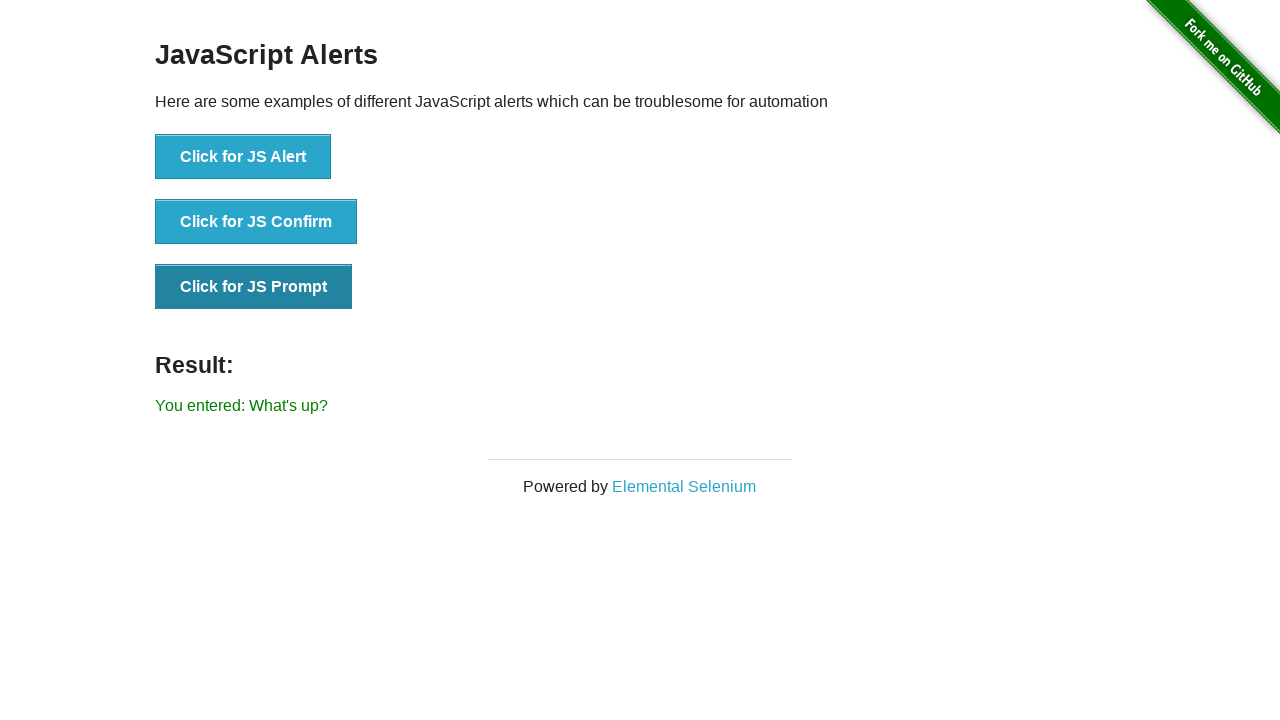

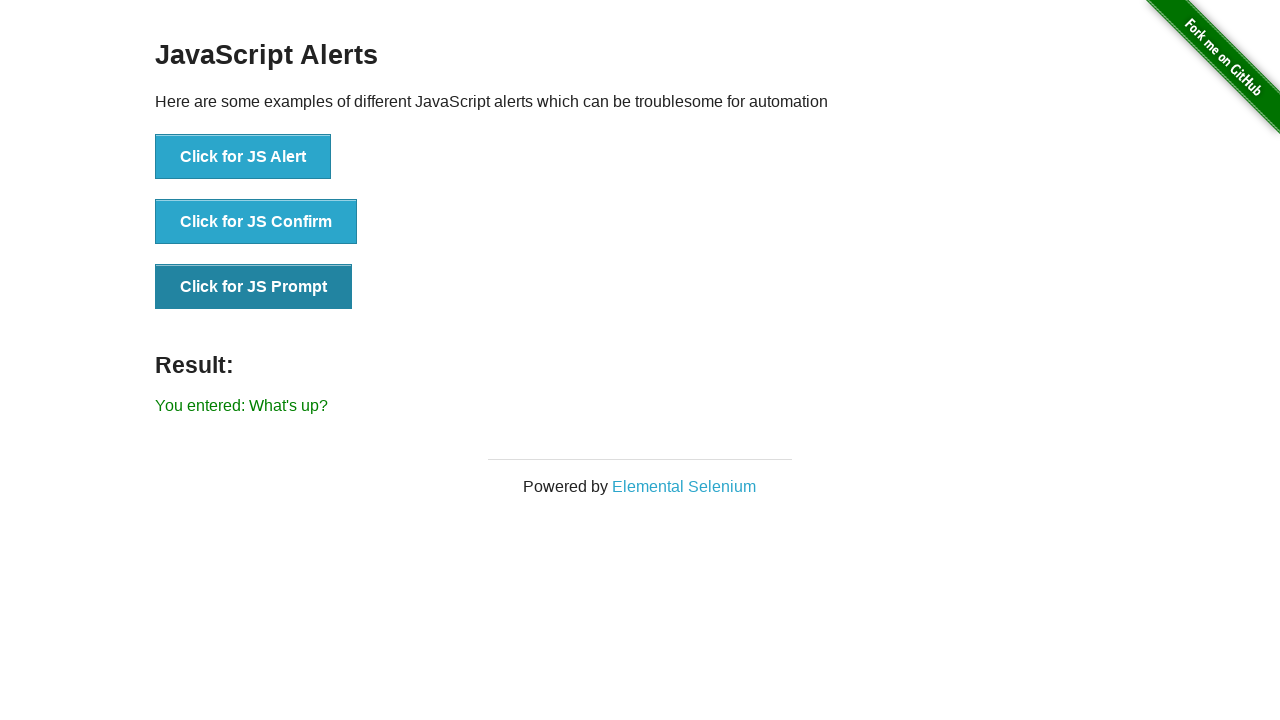